Navigates to a file download page and verifies that download links are present and accessible

Starting URL: http://the-internet.herokuapp.com/download

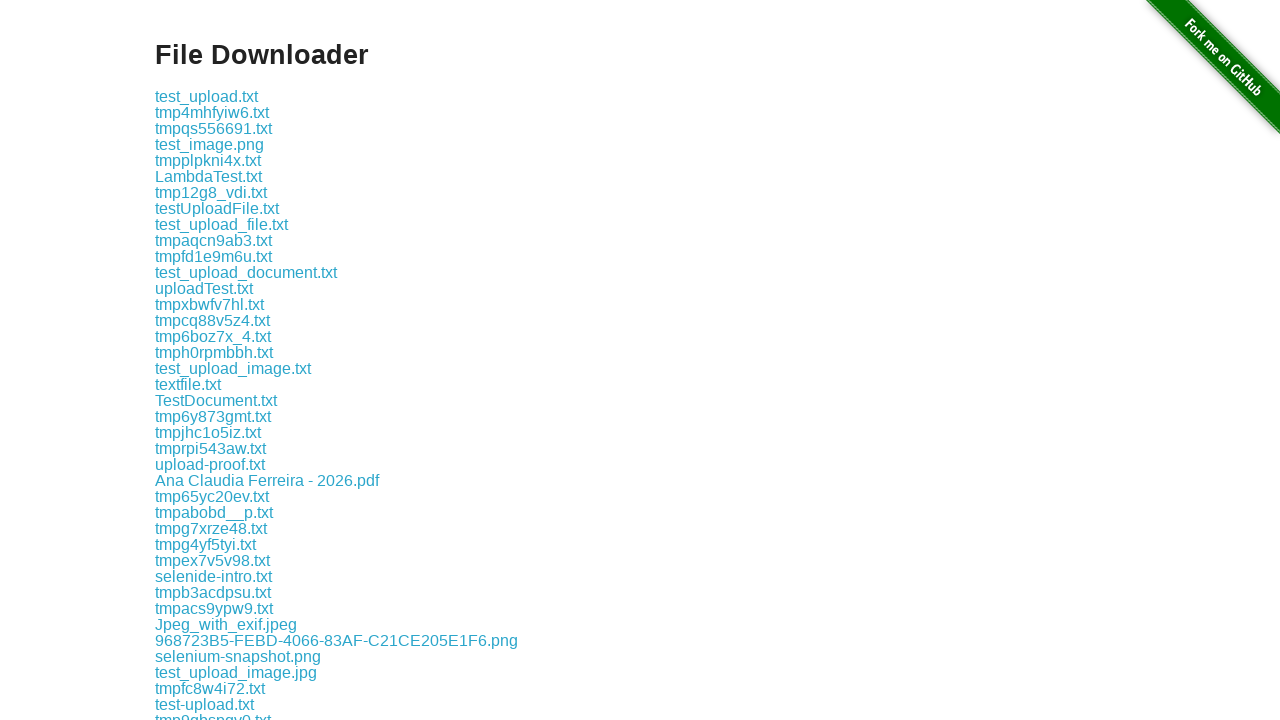

Download links on the page are now visible
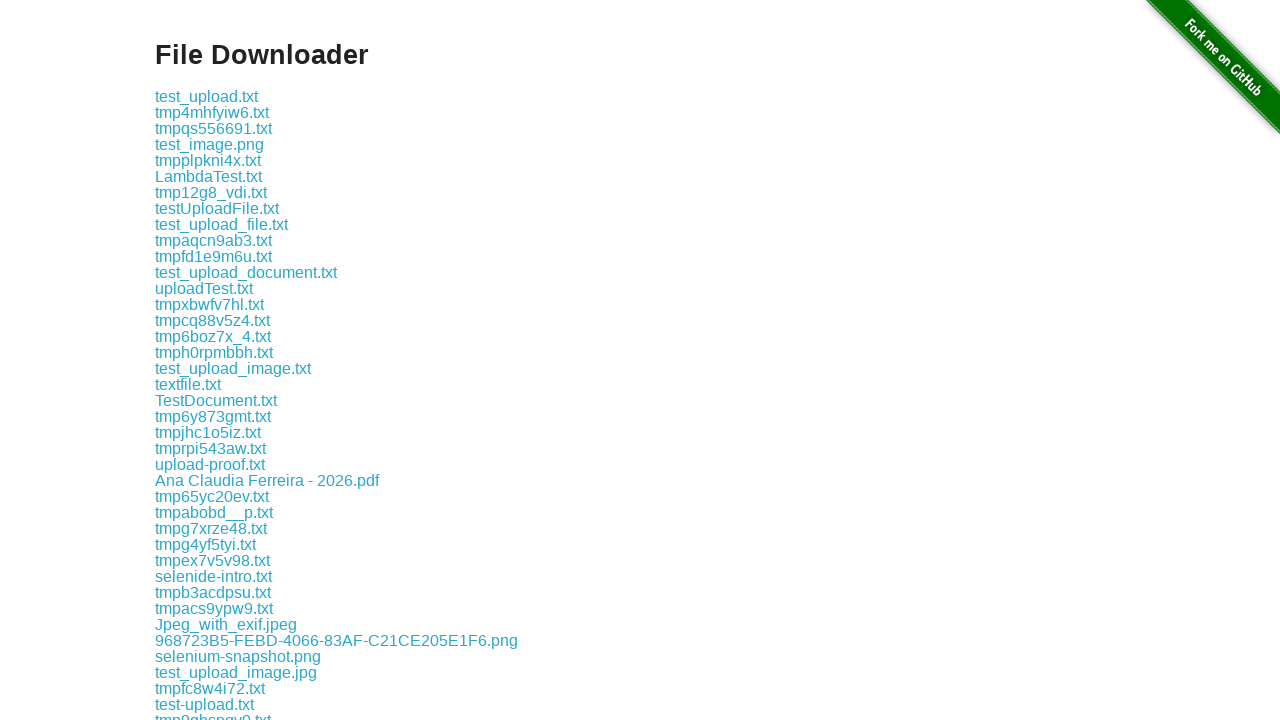

Located the first download link element
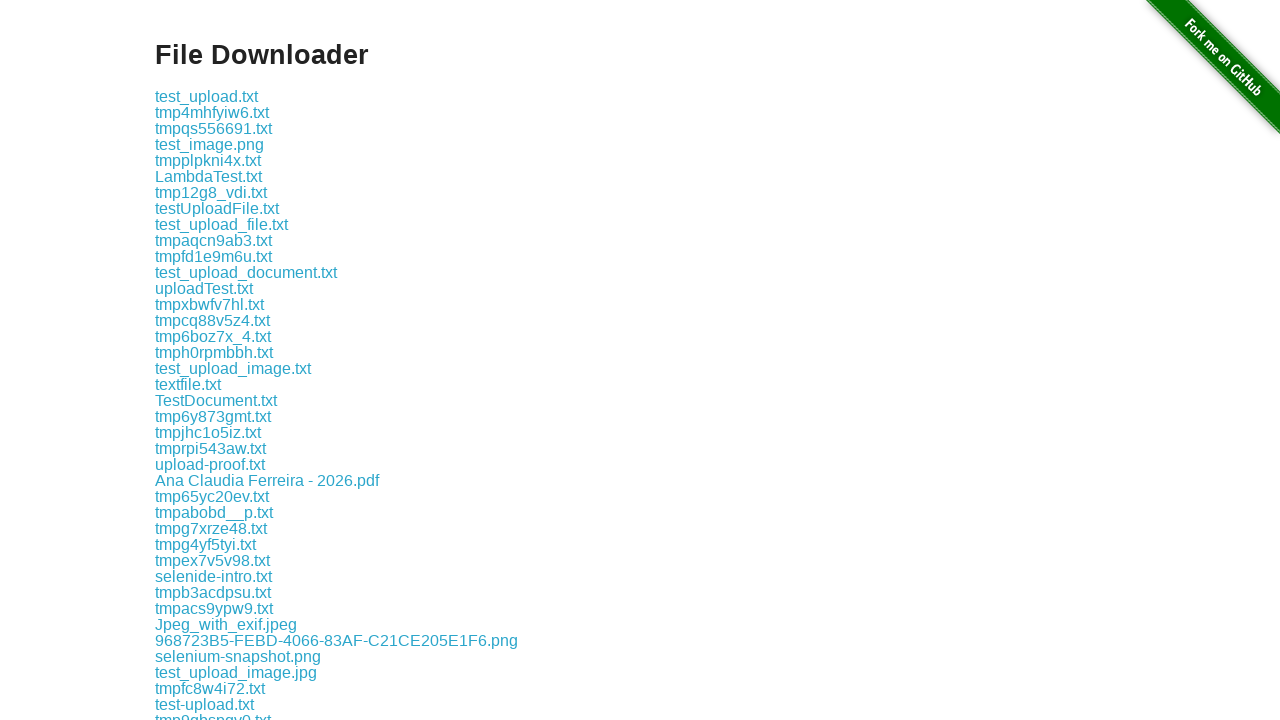

Retrieved href attribute from download link: download/test_upload.txt
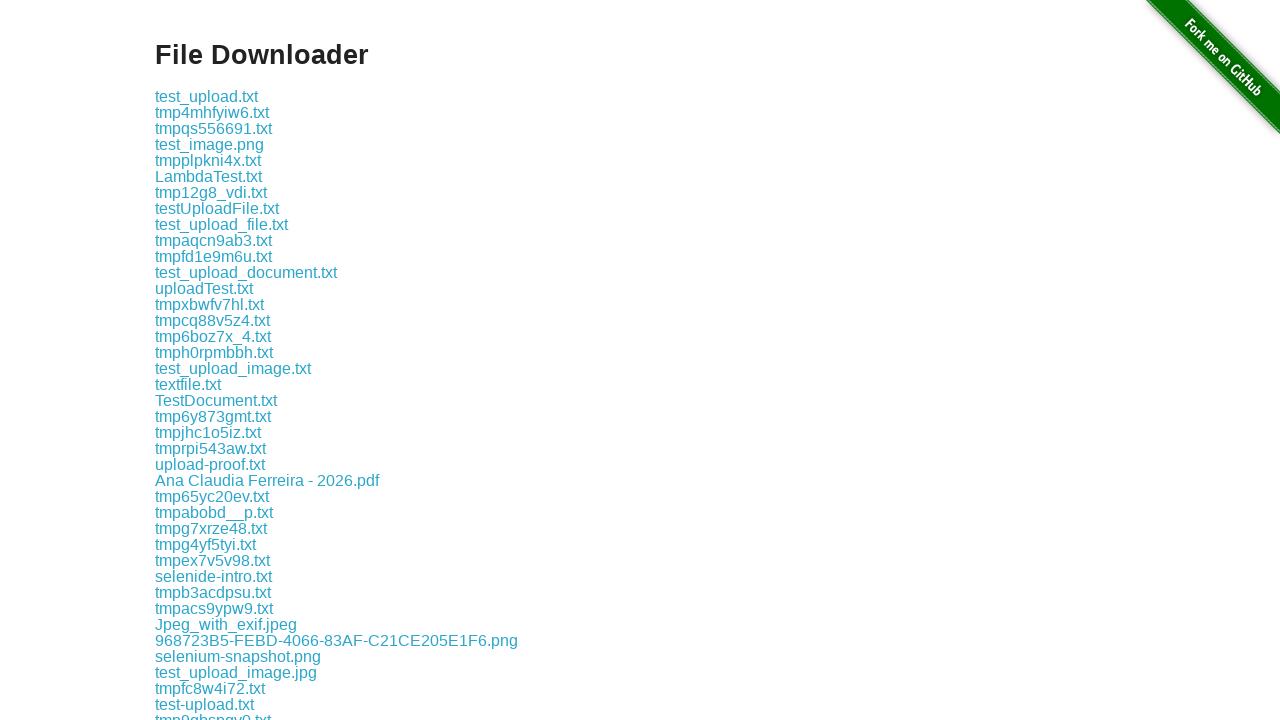

Clicked the first download link to verify it is accessible at (206, 96) on .example a >> nth=0
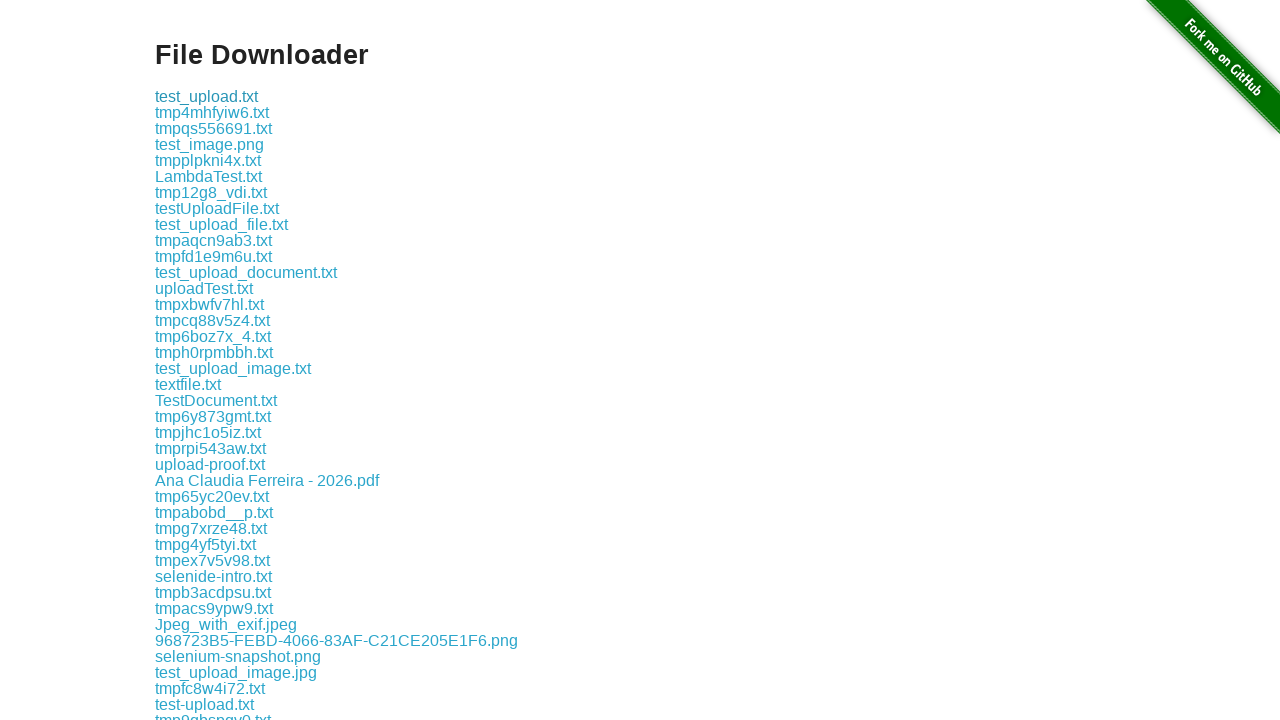

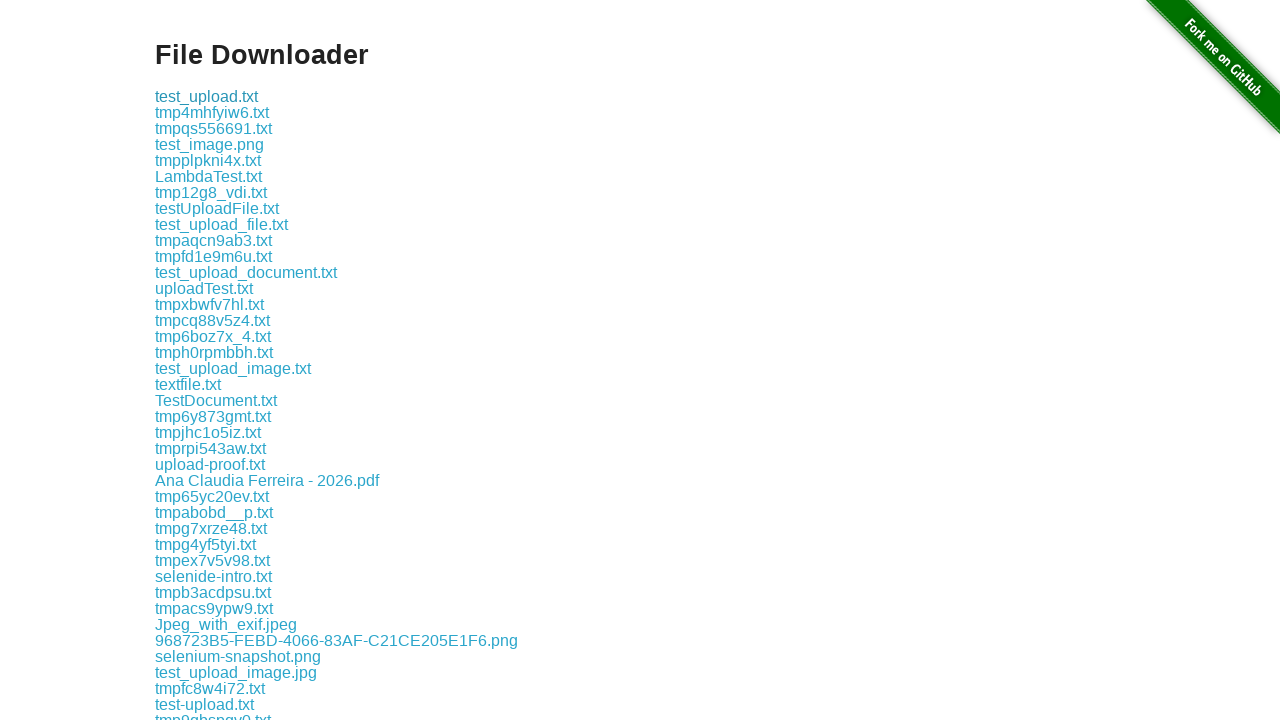